Tests adding and removing a checkbox by clicking the Remove/Add button and verifying the checkbox presence changes accordingly

Starting URL: https://the-internet.herokuapp.com/dynamic_controls

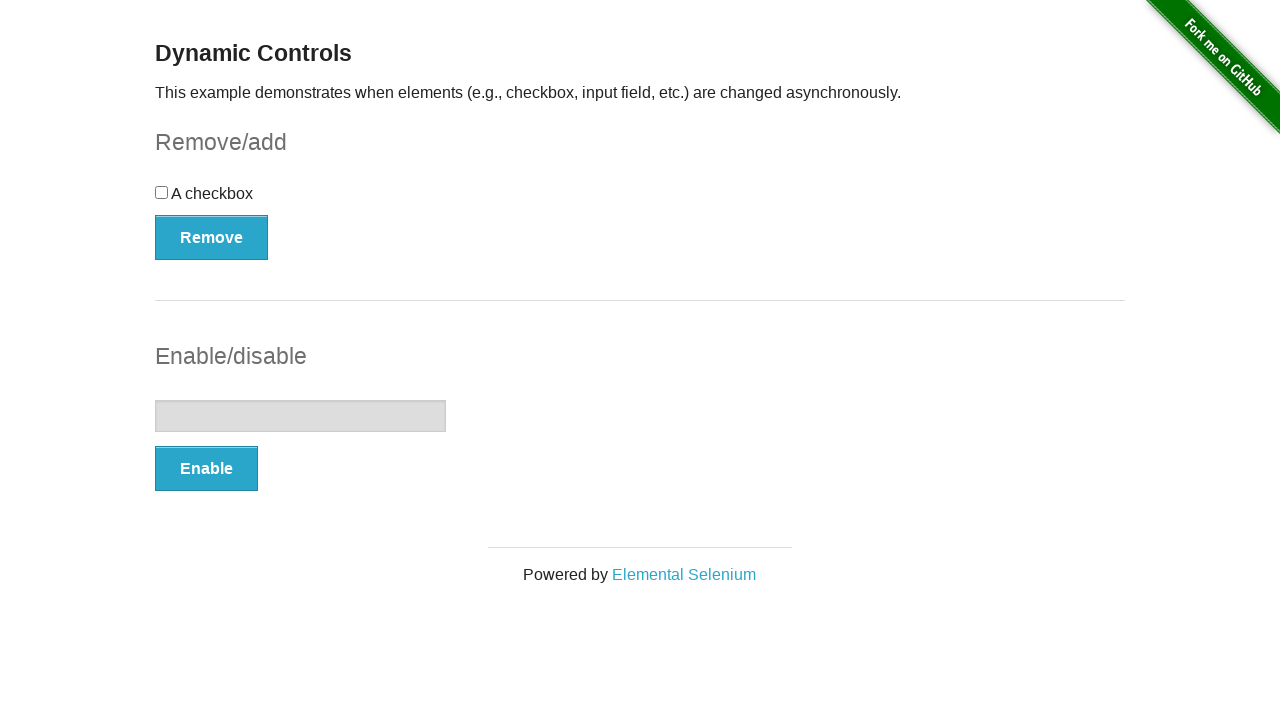

Navigated to dynamic controls page
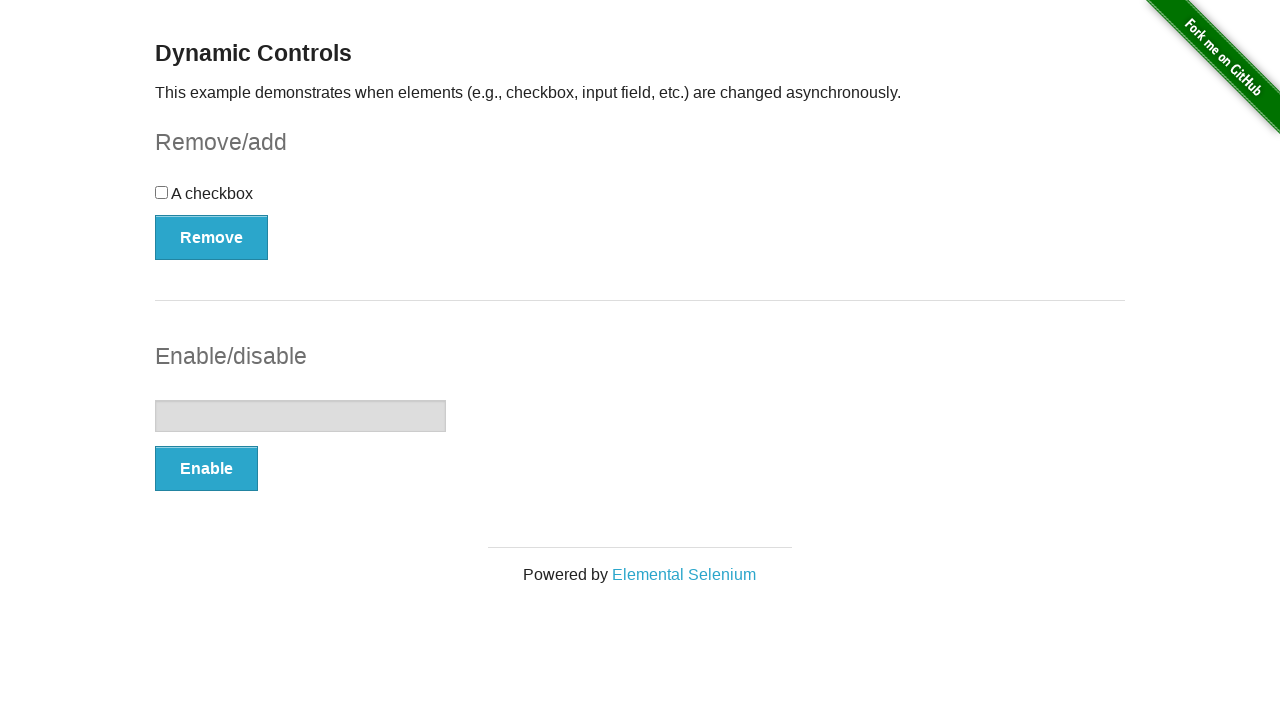

Clicked Remove button to remove checkbox at (212, 237) on button:has-text('Remove')
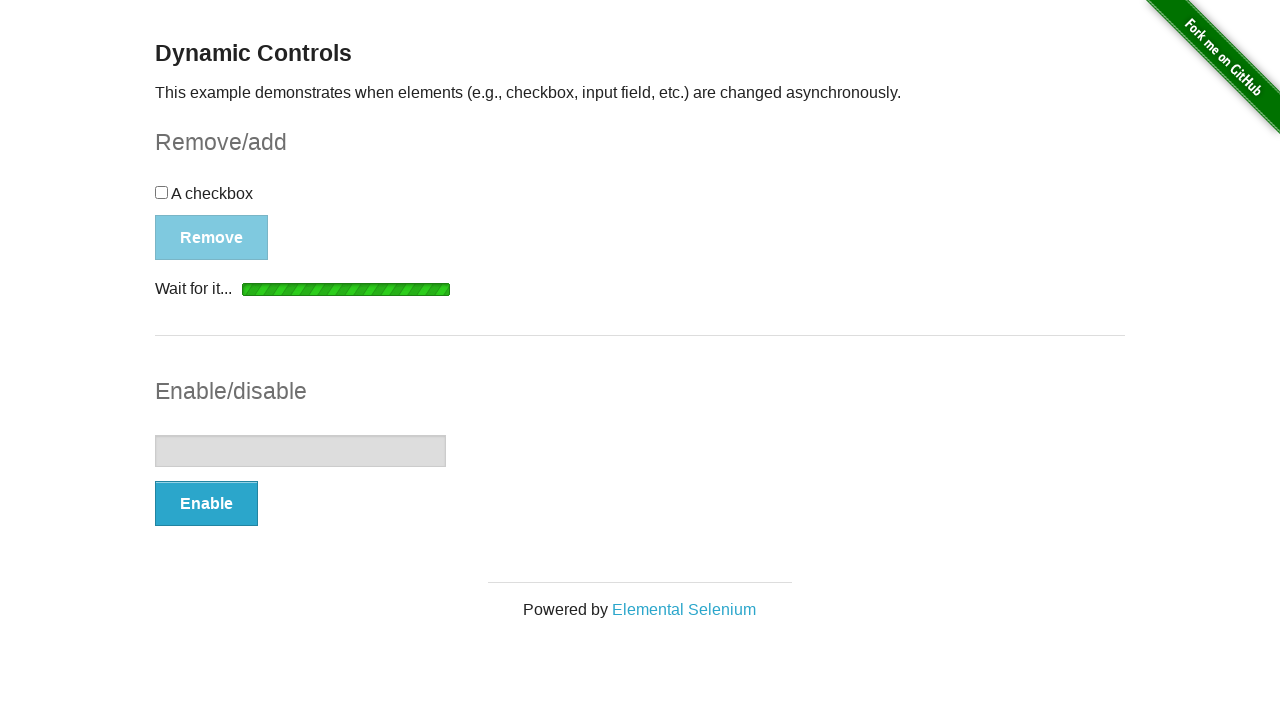

Waited for checkbox removal confirmation message
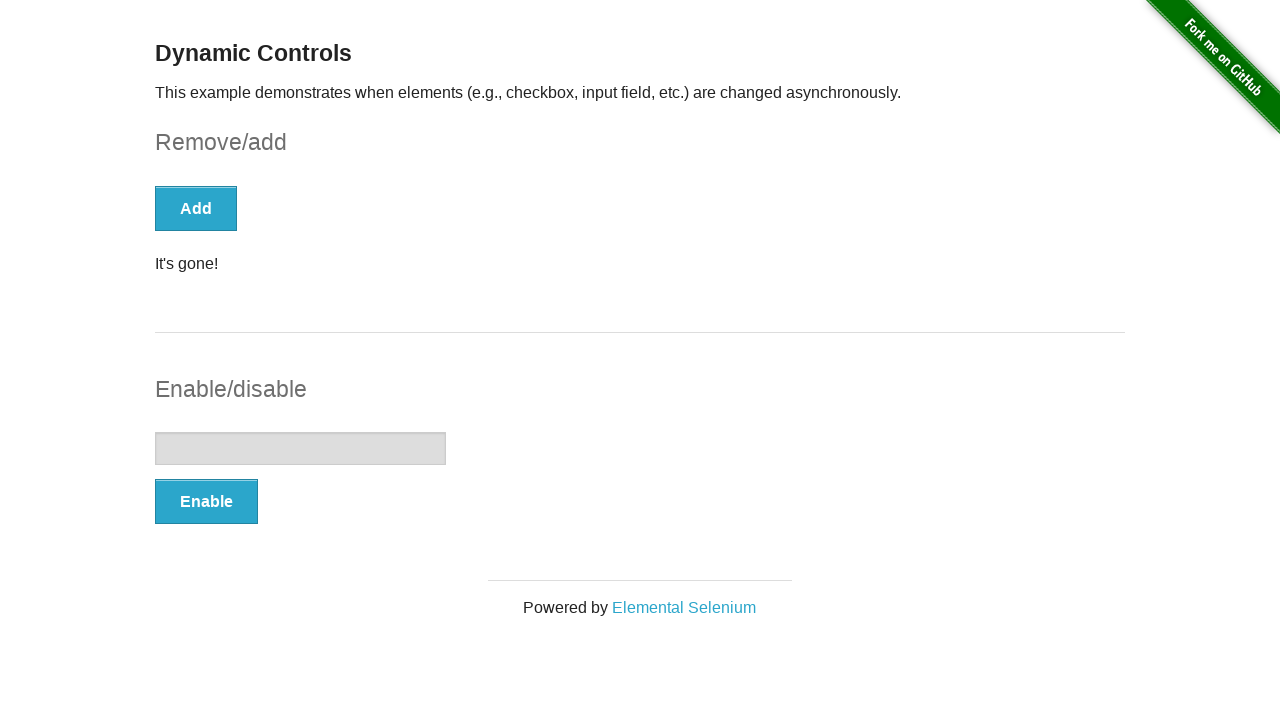

Verified checkbox is no longer visible
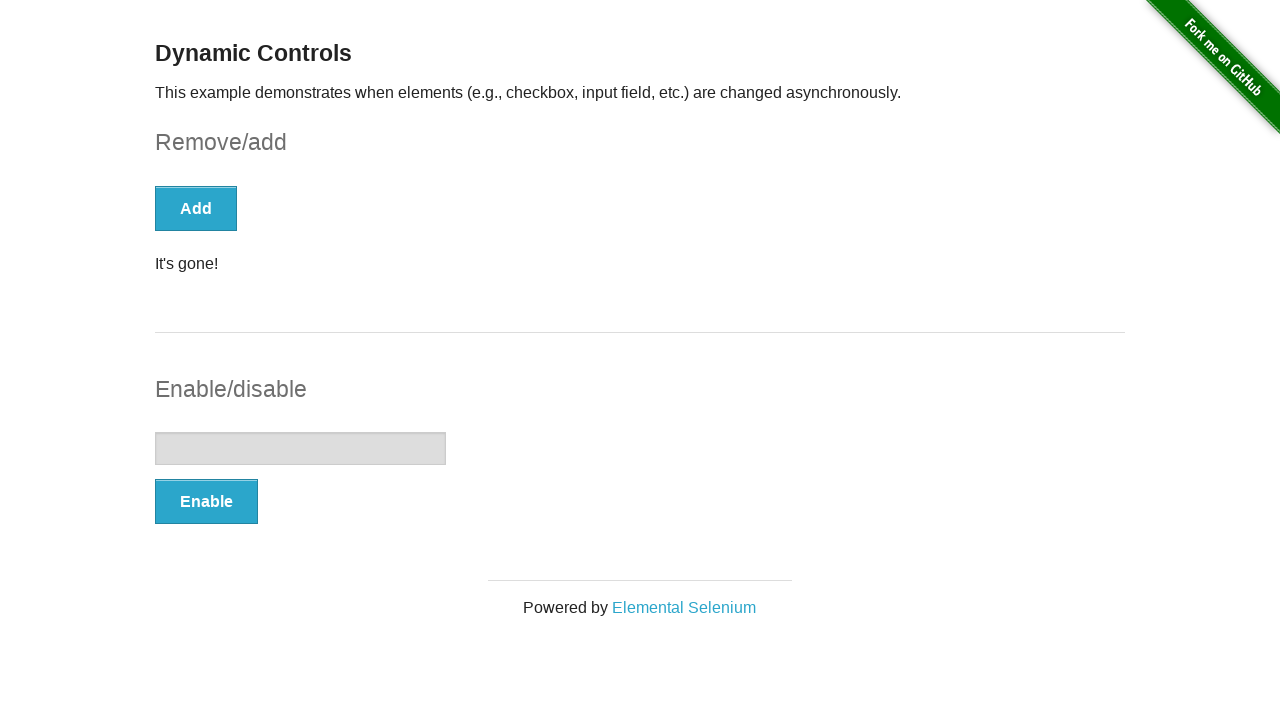

Clicked Add button to add checkbox back at (196, 208) on button:has-text('Add')
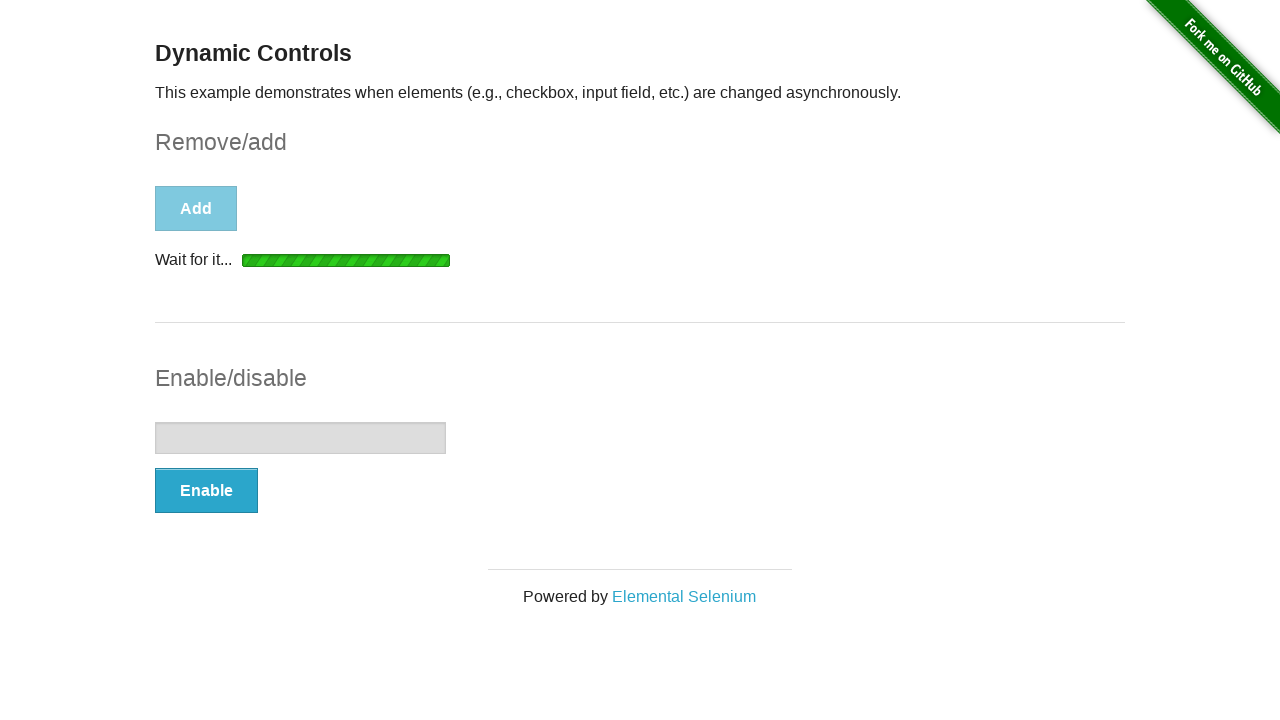

Waited for checkbox addition confirmation message
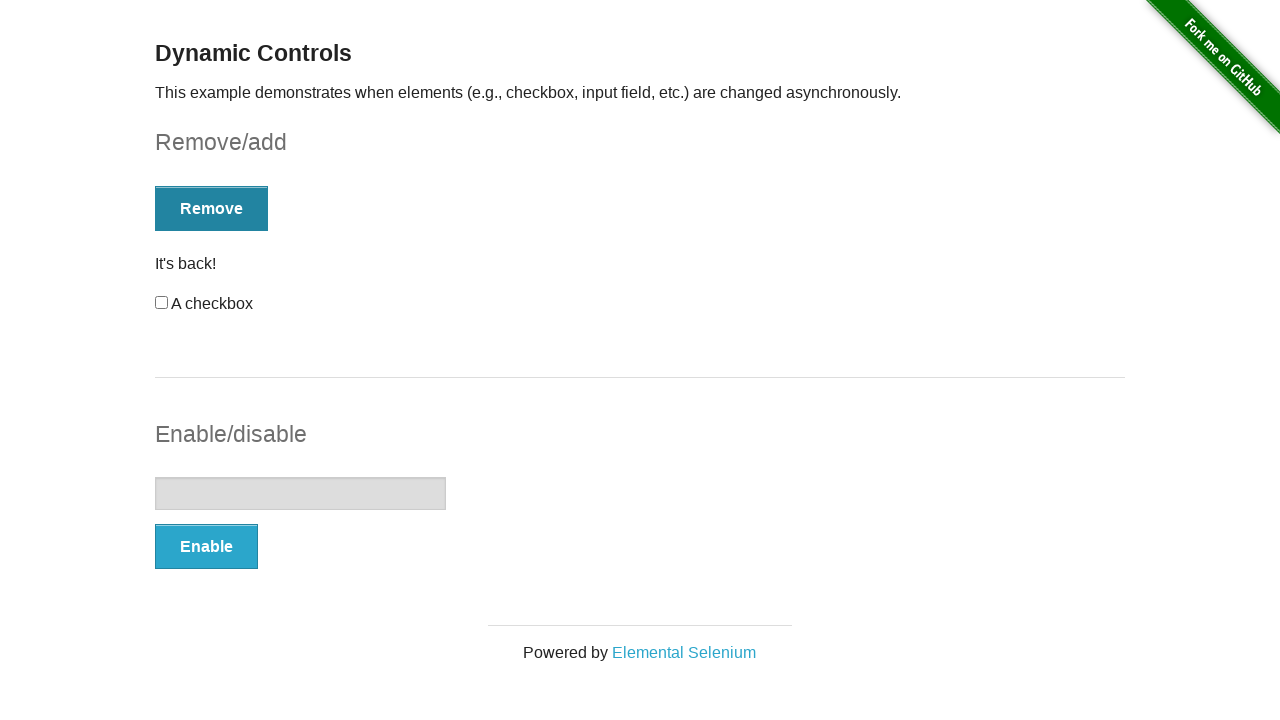

Verified checkbox is now visible
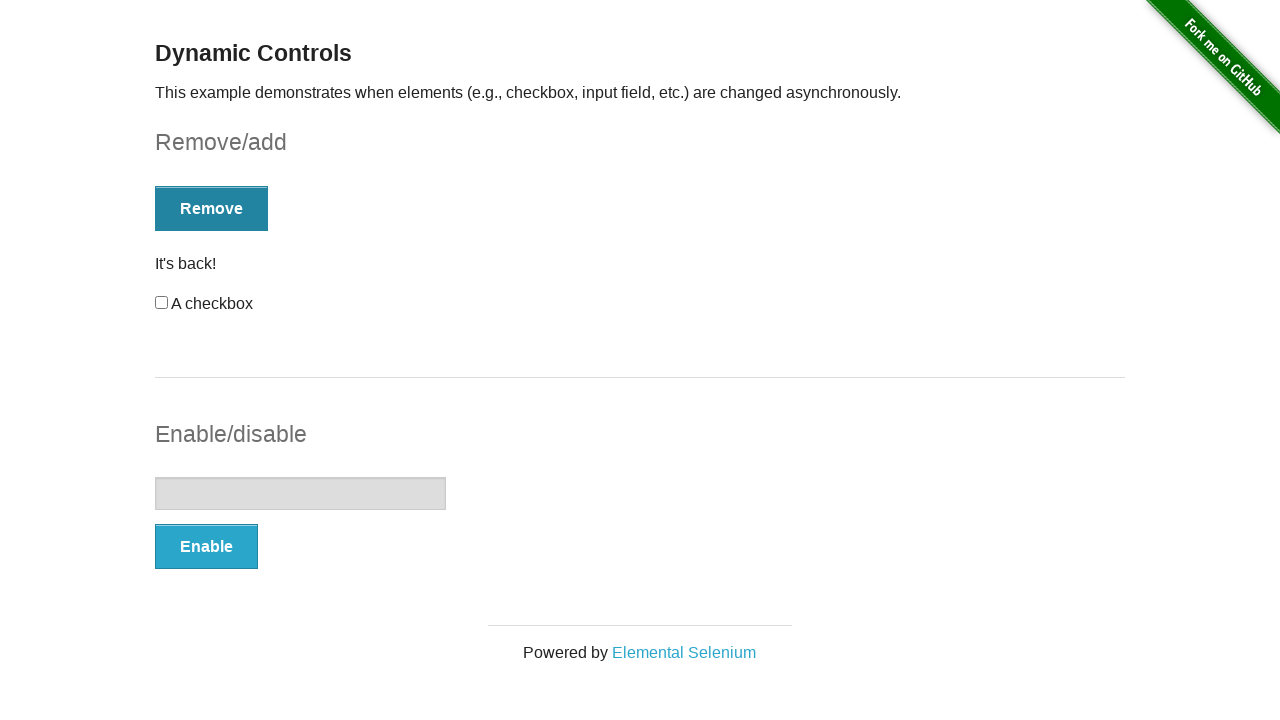

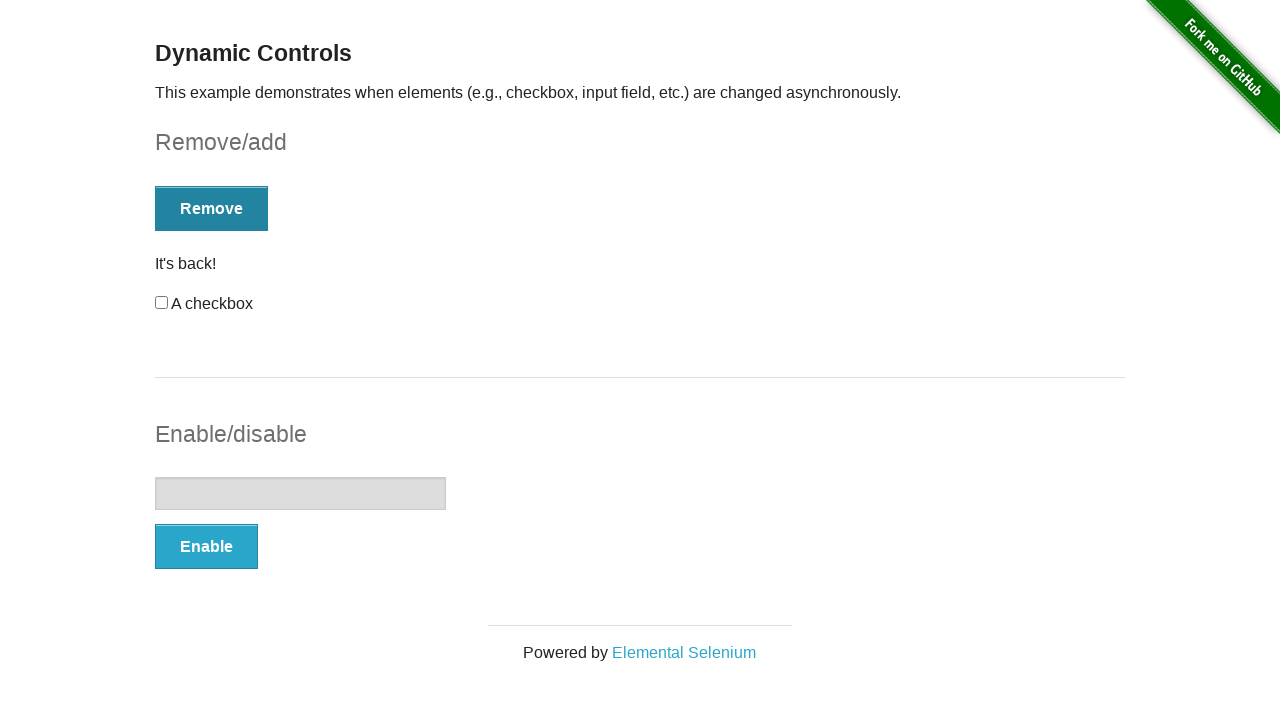